Tests scrolling to an element on a page and filling in name and date fields in a form that requires scrolling to reach

Starting URL: https://formy-project.herokuapp.com/scroll

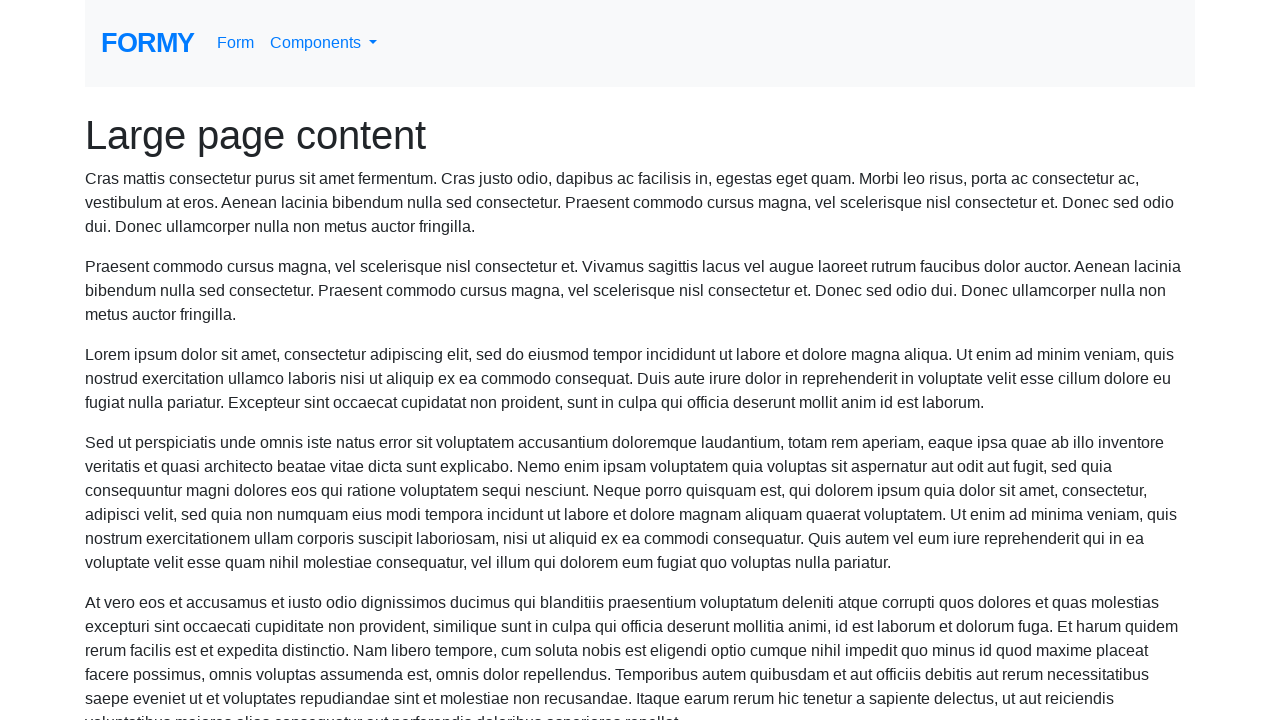

Scrolled to name field element
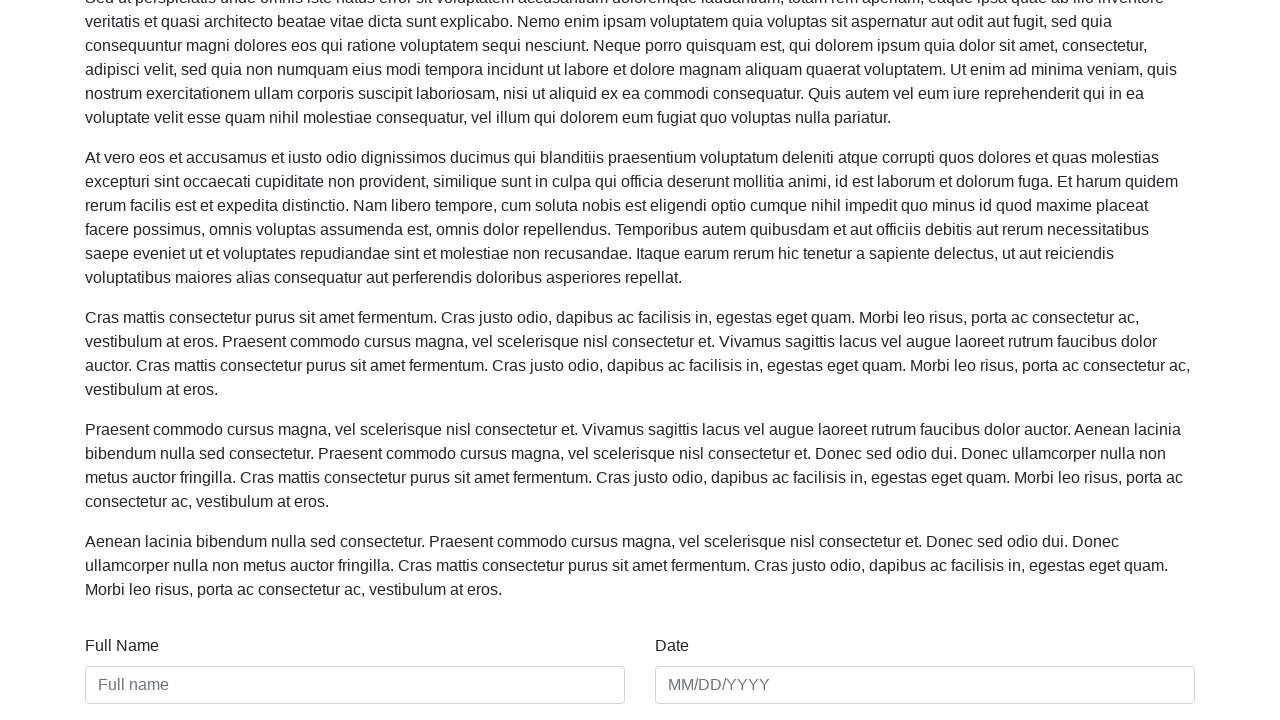

Filled name field with 'Meaghan Lewis' on #name
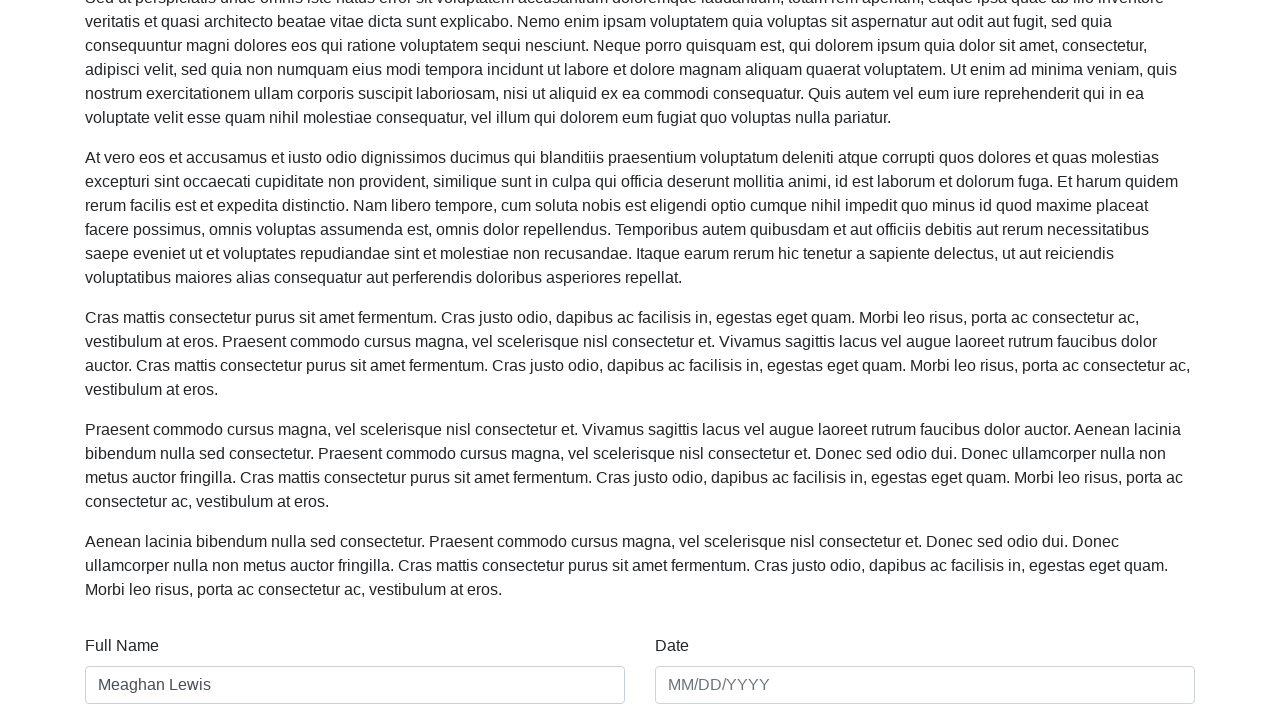

Filled date field with '01/01/2020' on #date
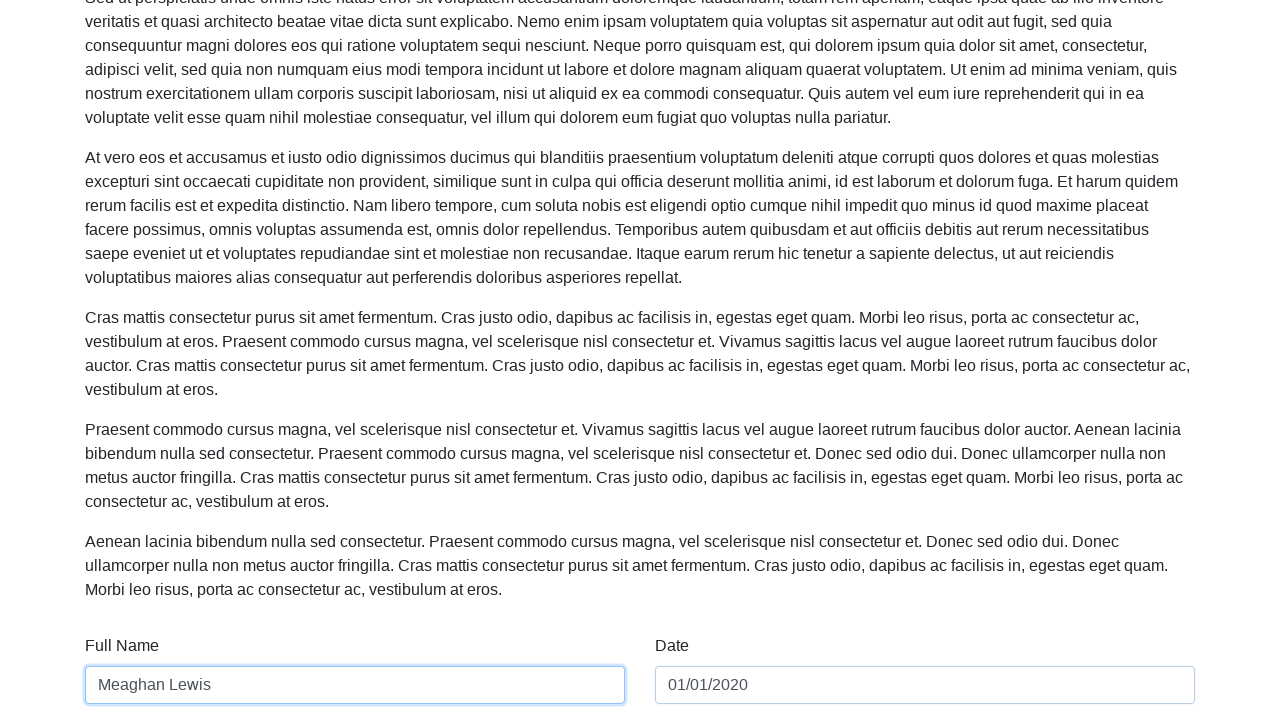

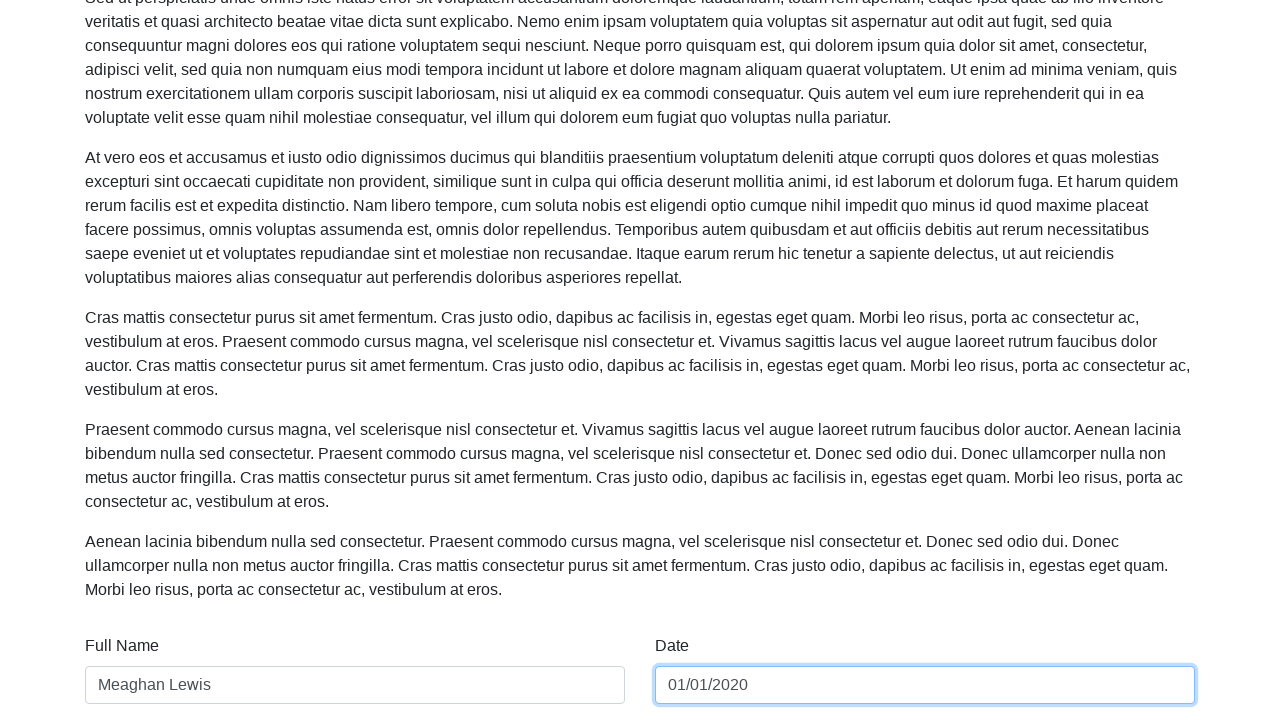